Navigates to the Calley demo page and sets a specific window size to verify the page loads correctly at that resolution.

Starting URL: https://www.getcalley.com/see-a-demo/

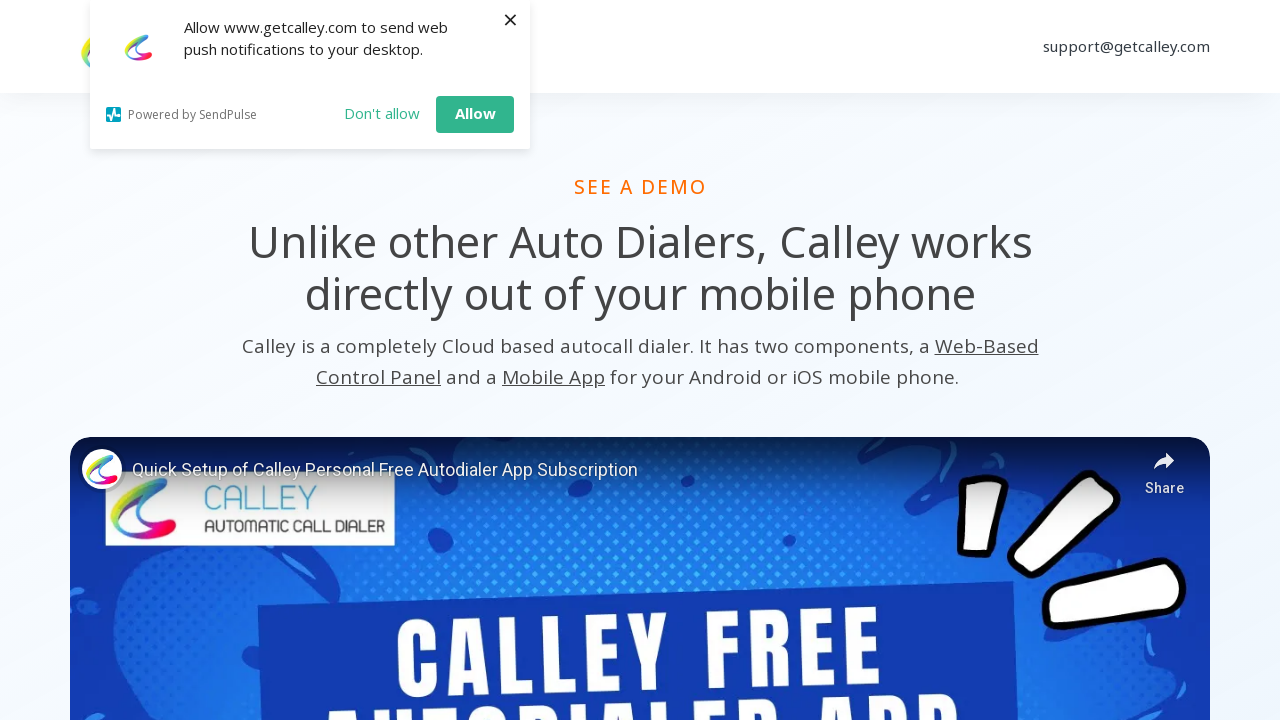

Set viewport size to 1536x864
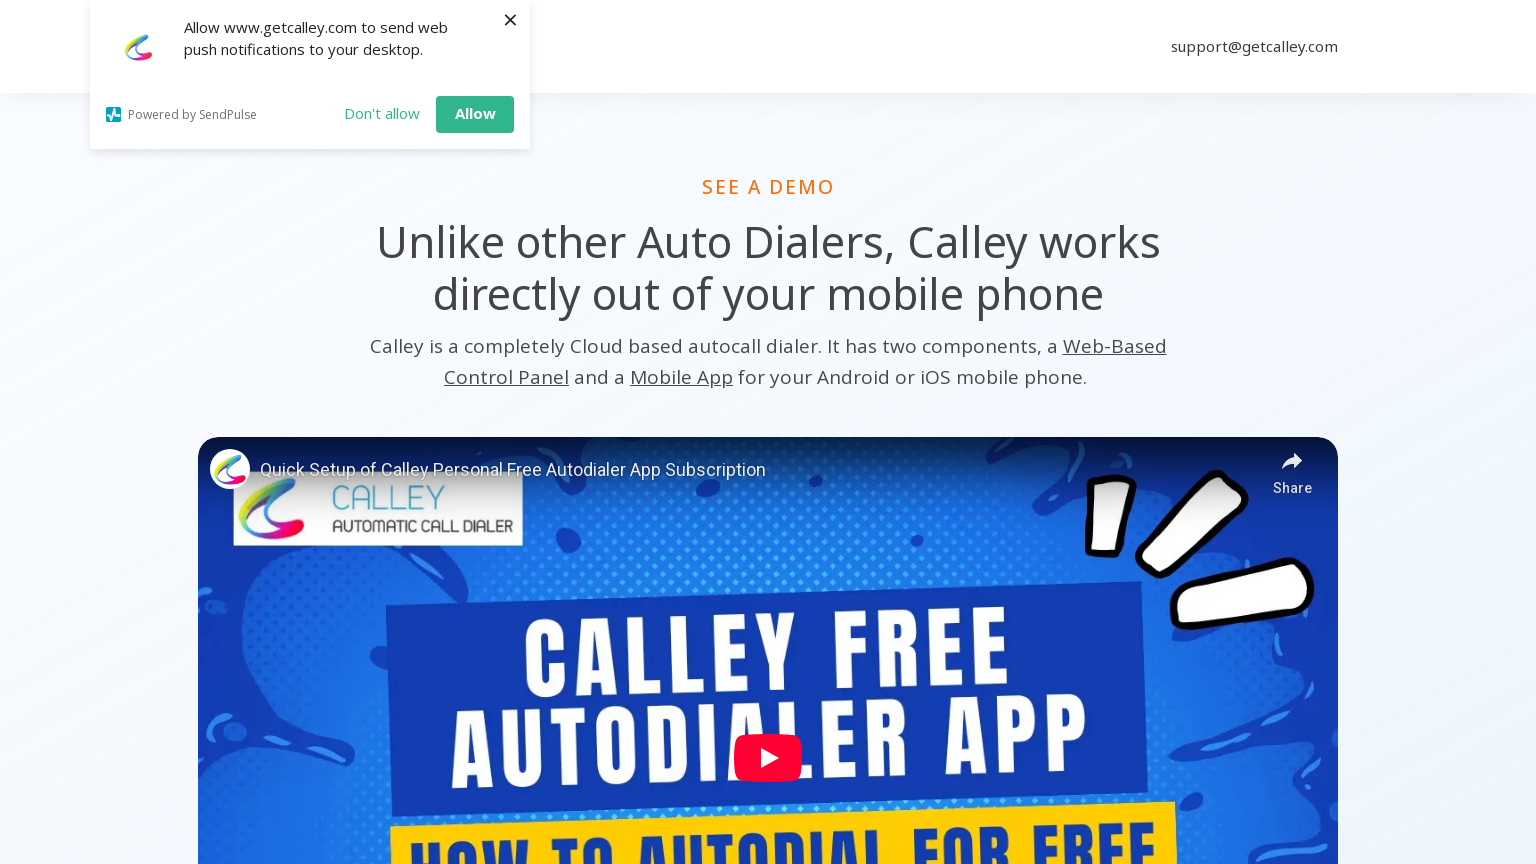

Page DOM content loaded
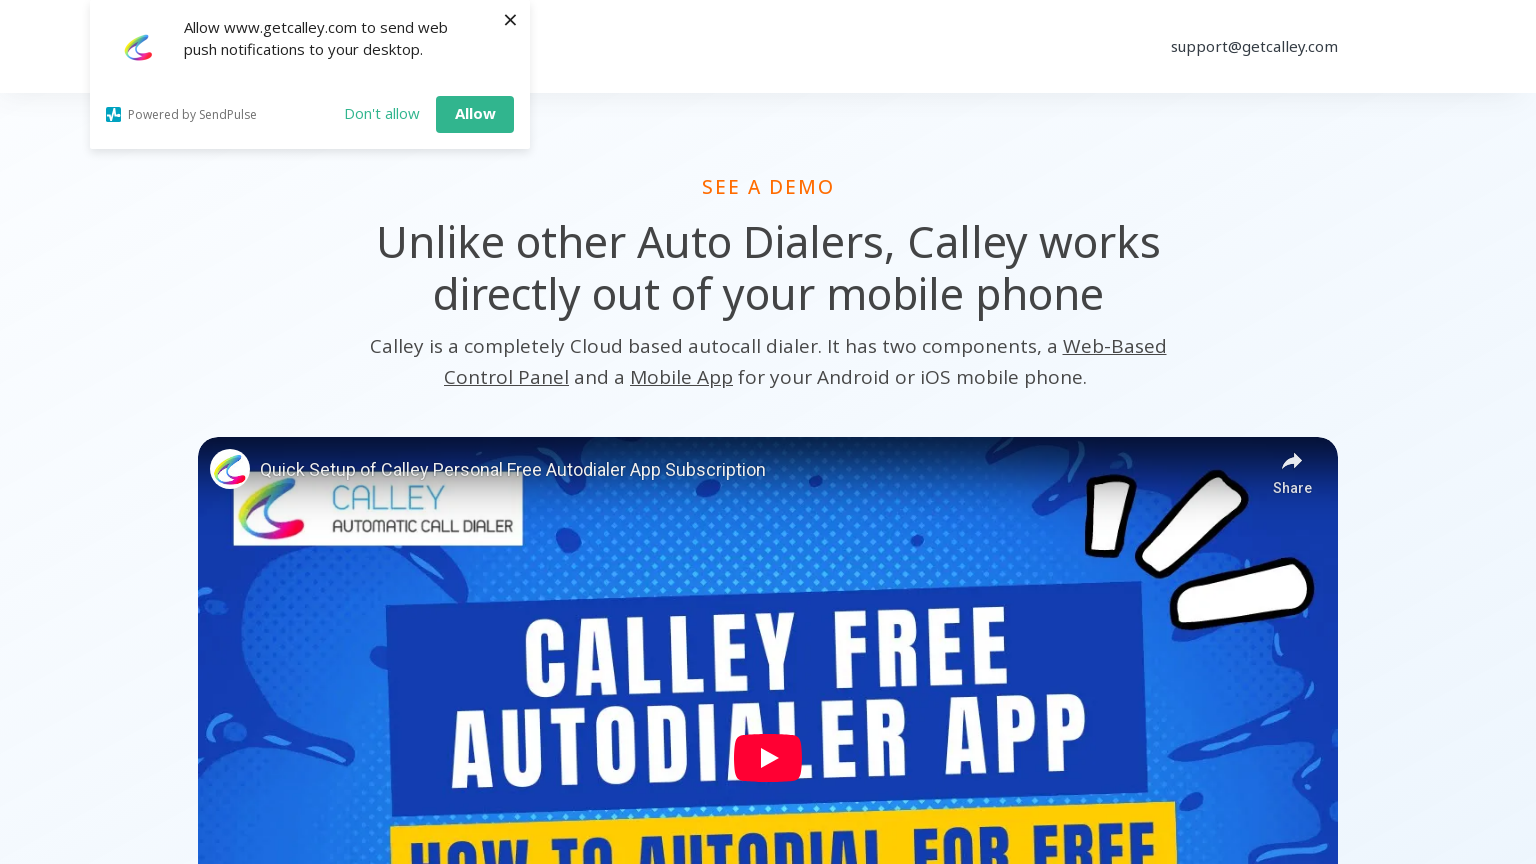

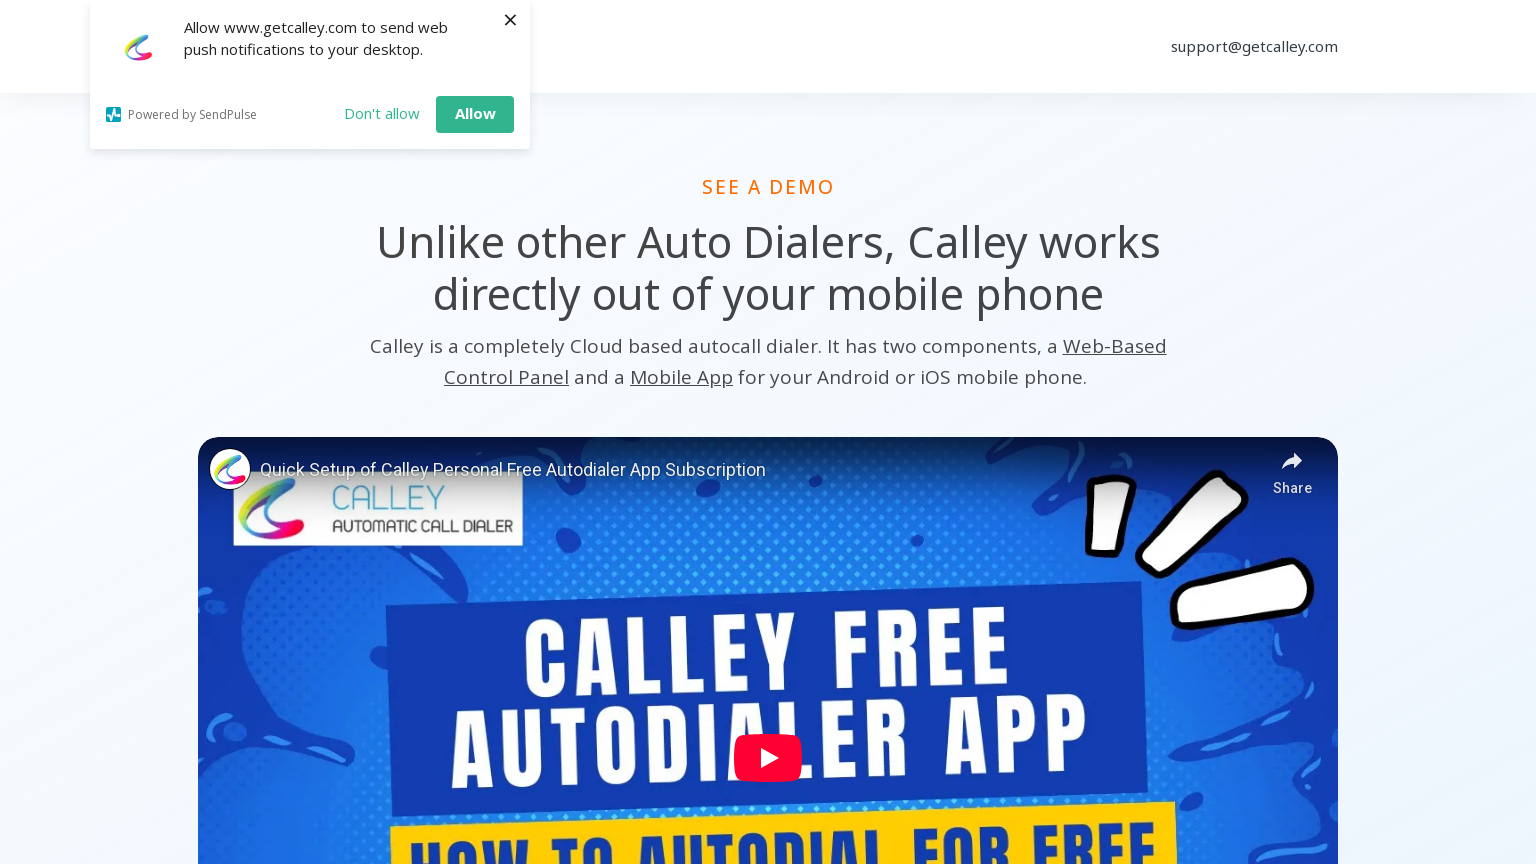